Tests selecting "Option 1" from the dropdown and verifying it is selected

Starting URL: http://the-internet.herokuapp.com/dropdown

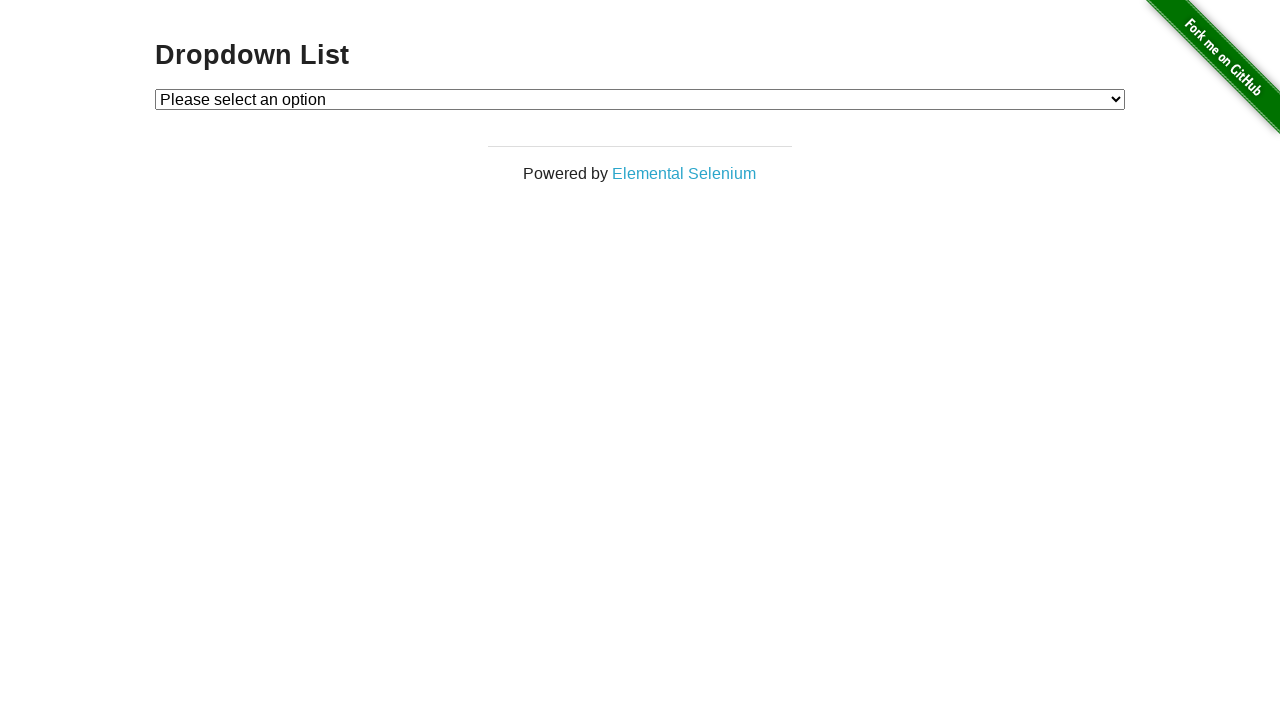

Navigated to Heroku dropdown page
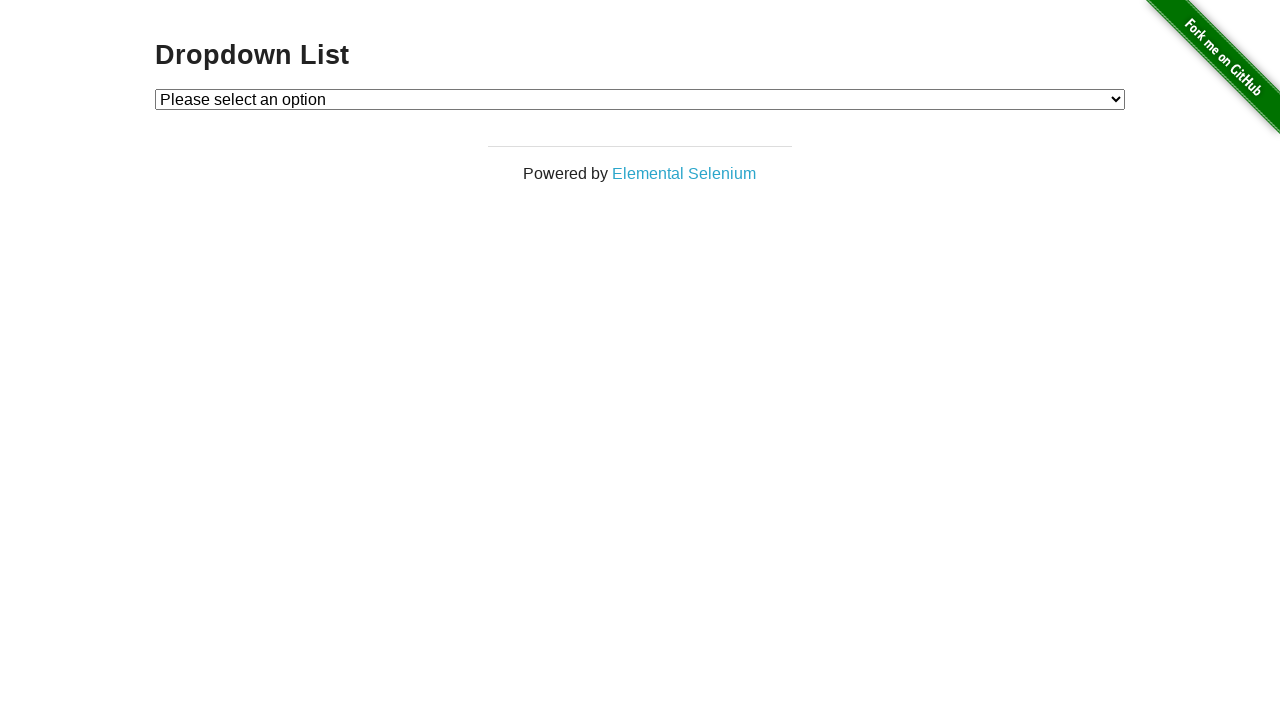

Selected 'Option 1' from the dropdown on #dropdown
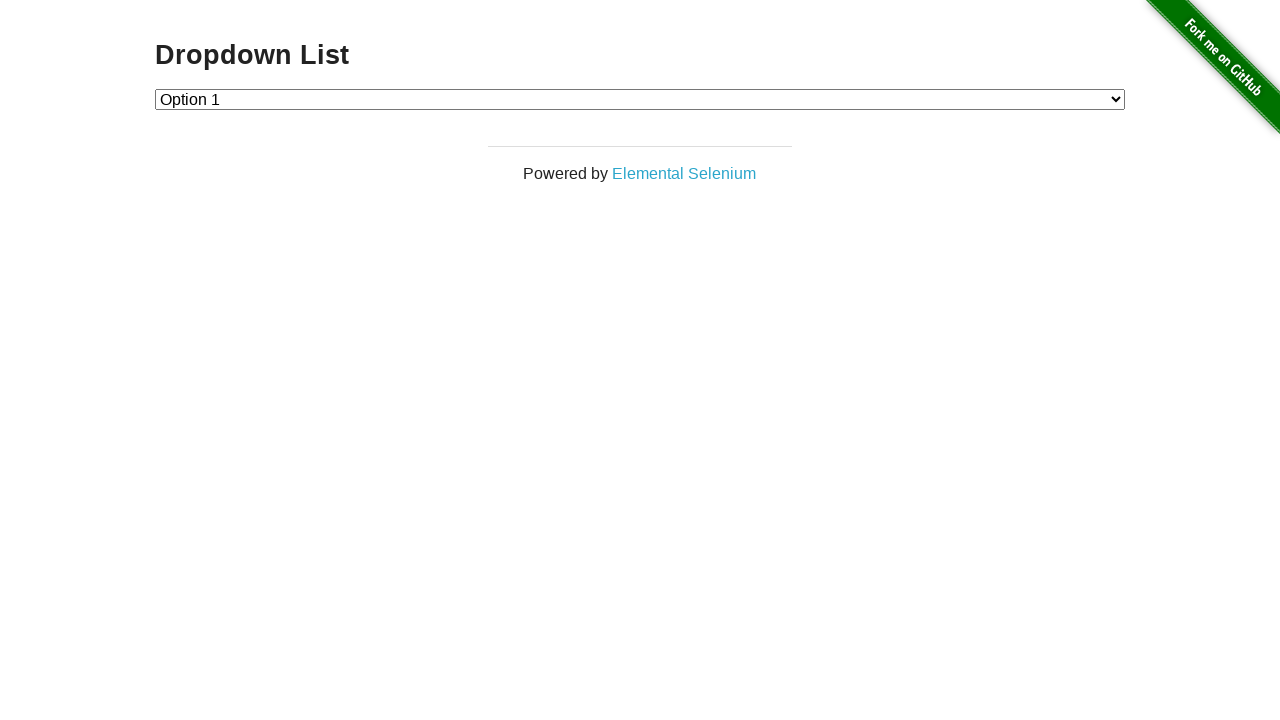

Retrieved the selected dropdown value
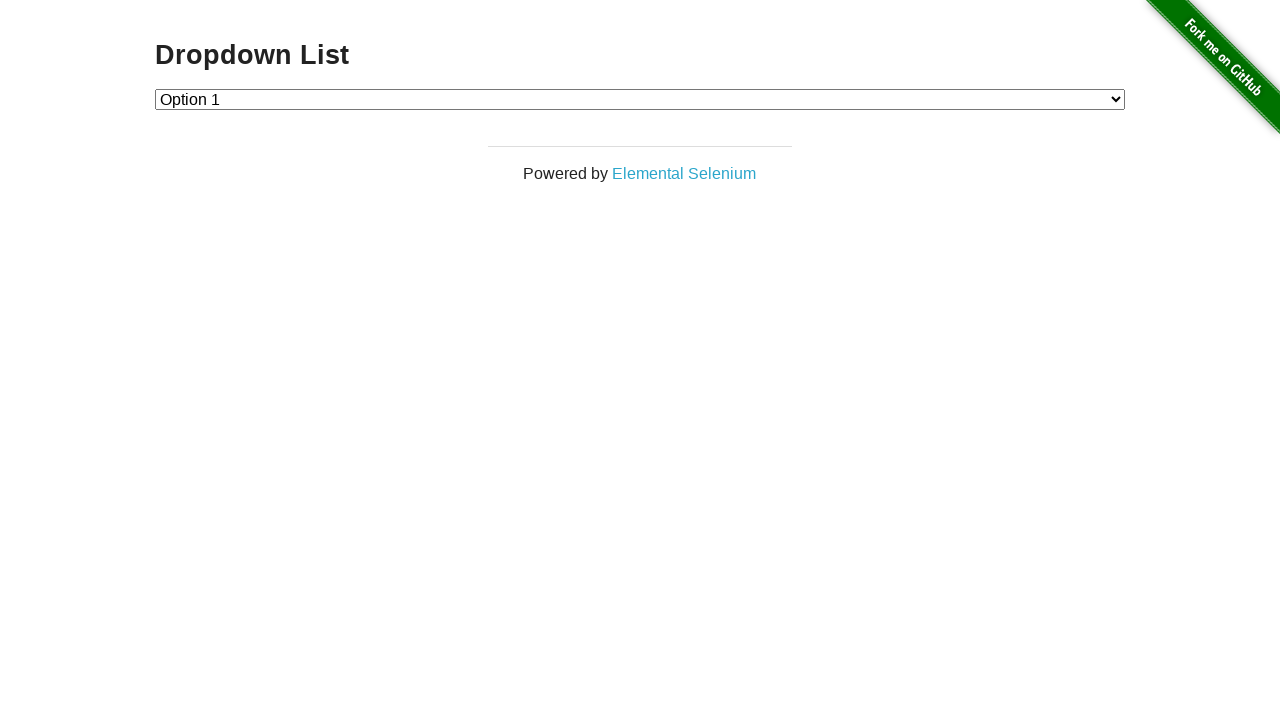

Retrieved the selected dropdown text content
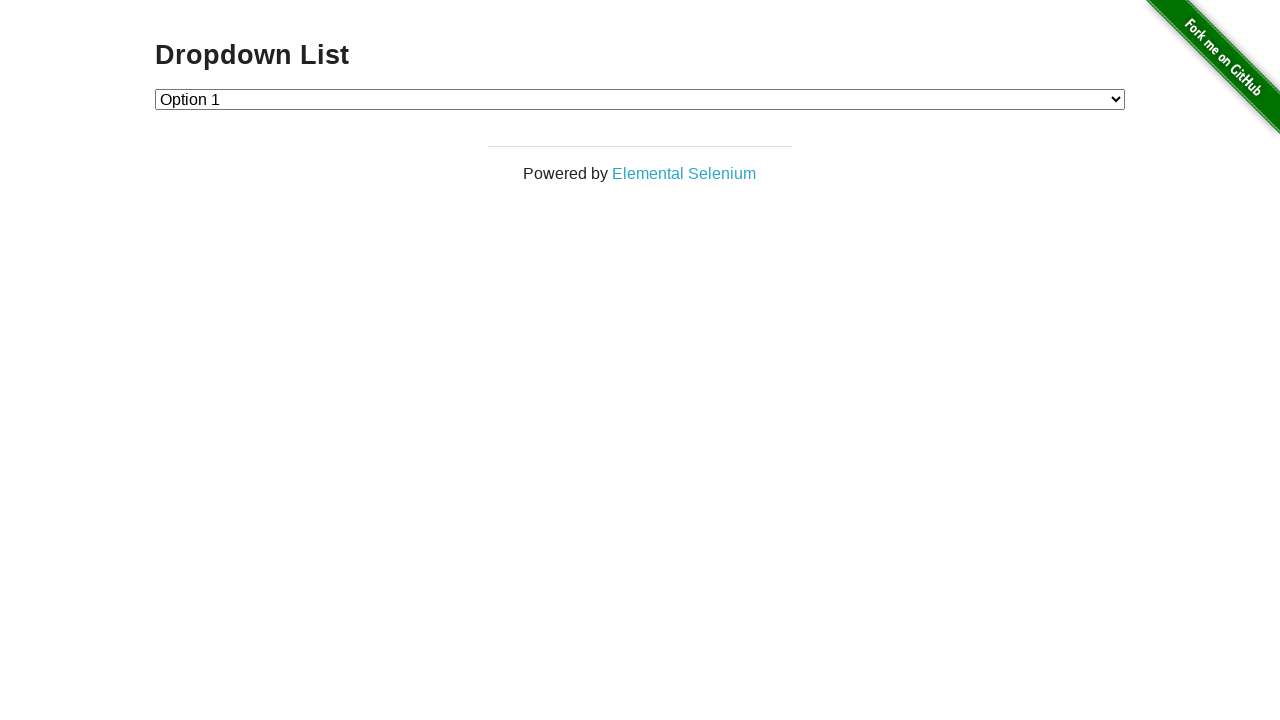

Verified that 'Option 1' is selected
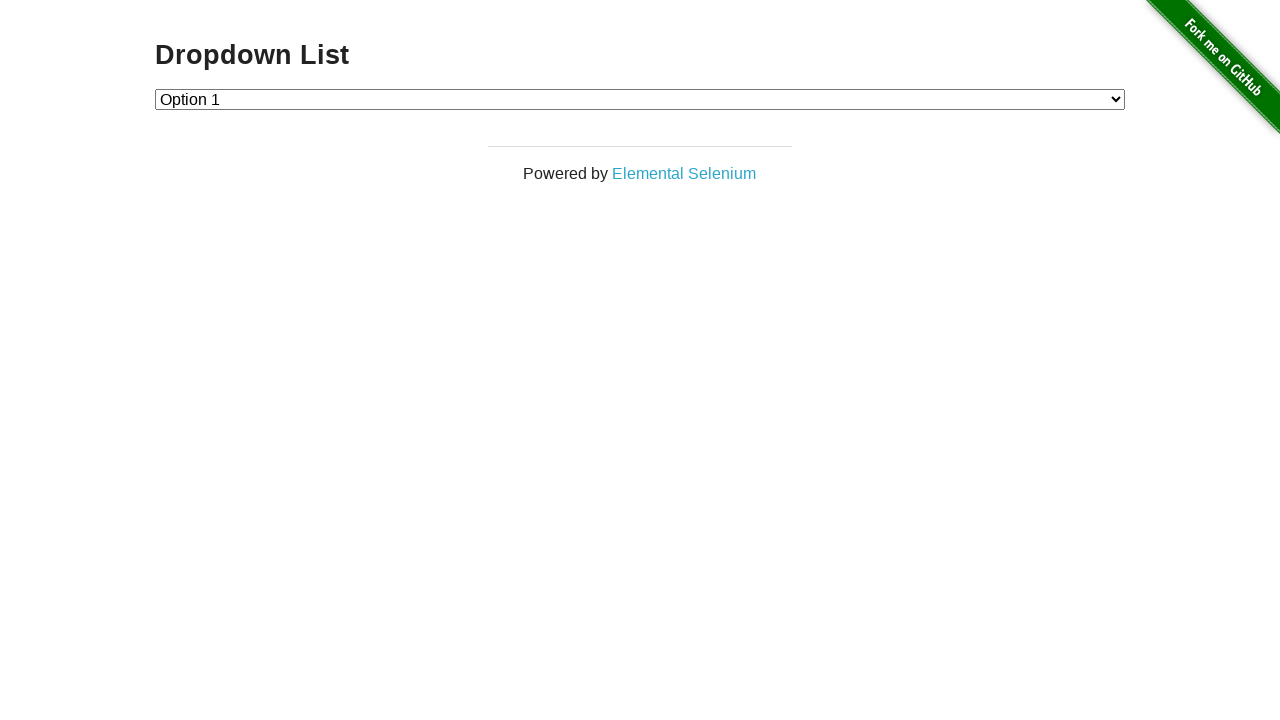

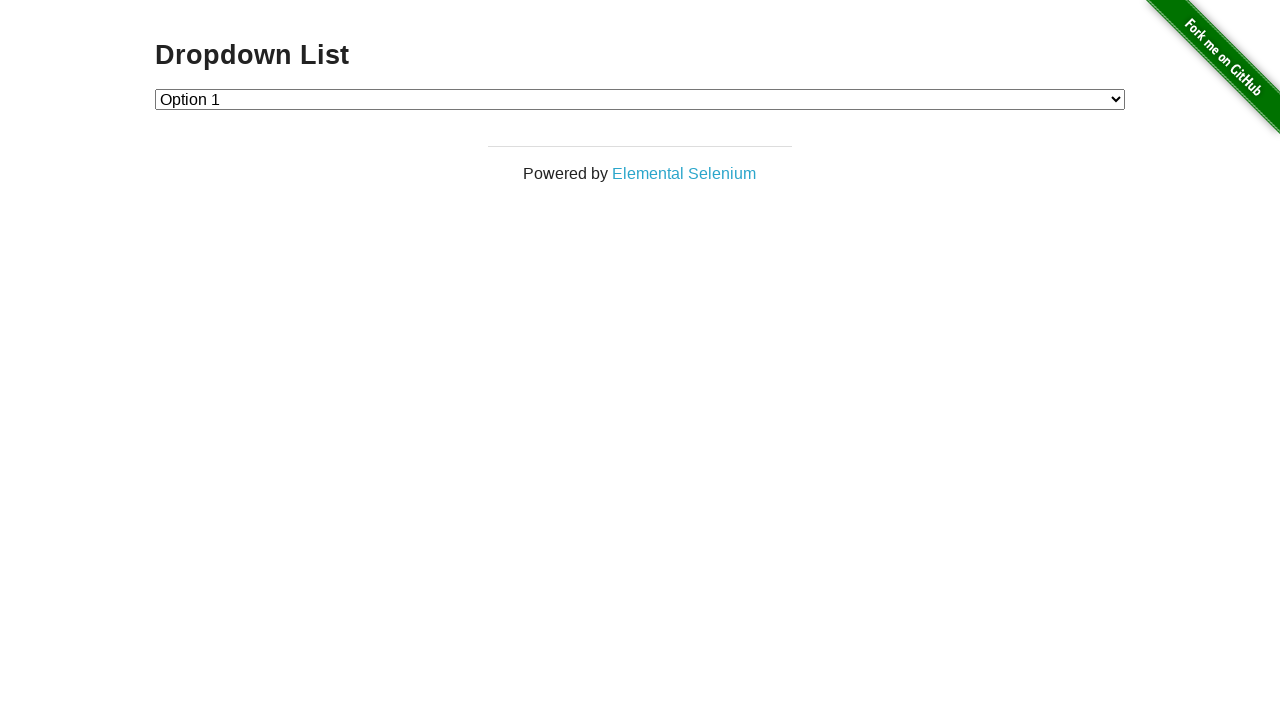